Tests the contact form on Instituto Joga Junto website by filling in name, email, selecting a subject option, entering a message, and submitting the form

Starting URL: https://www.jogajuntoinstituto.org/

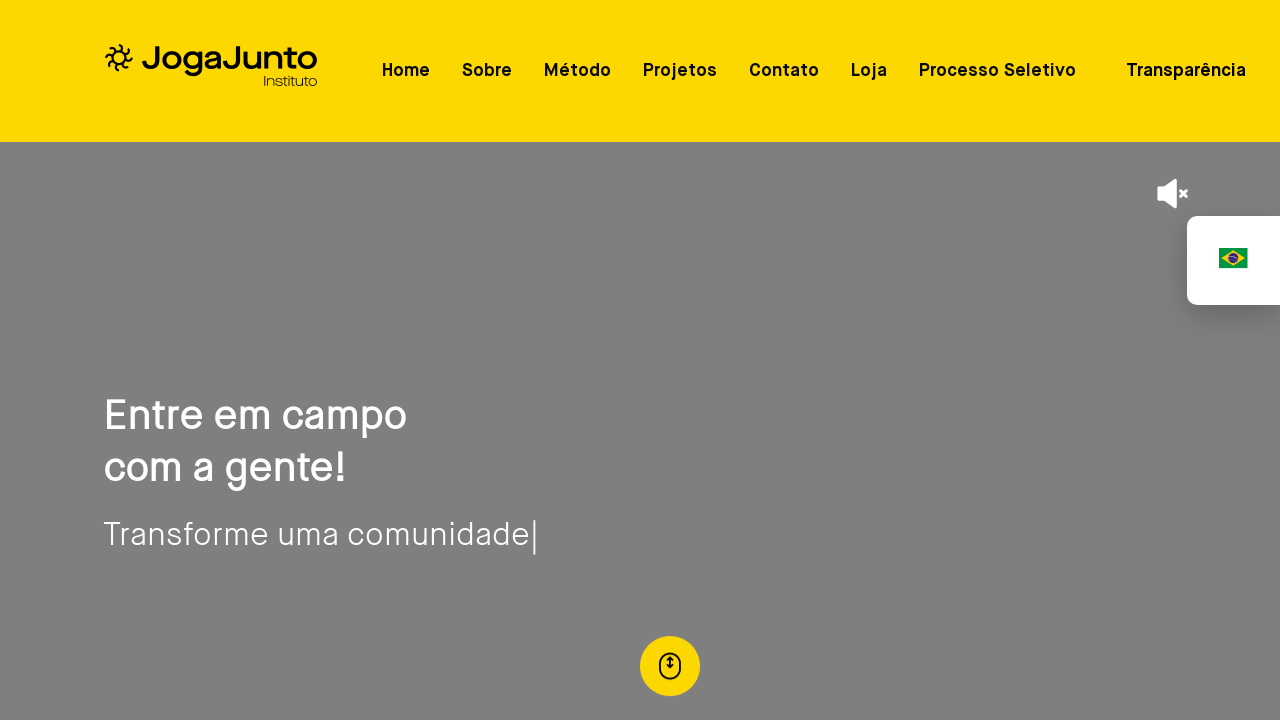

Contact form loaded - name field is visible
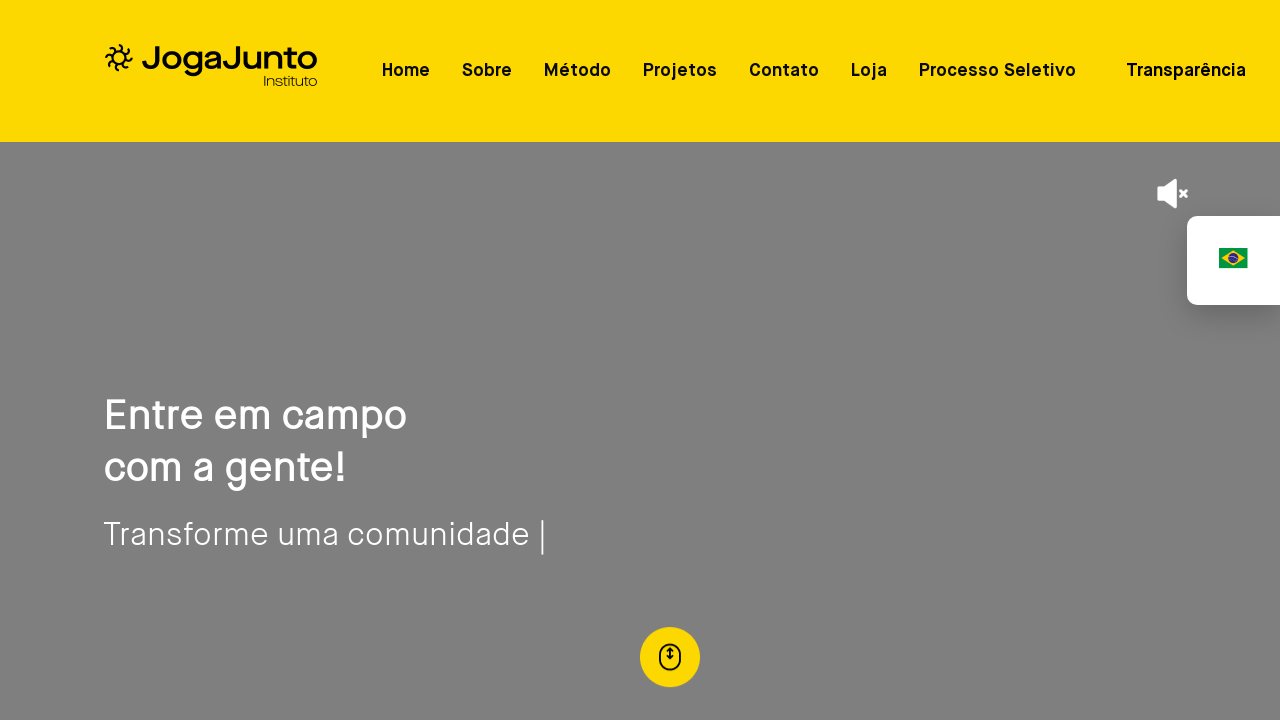

Filled name field with 'Maria Silva' on #nome
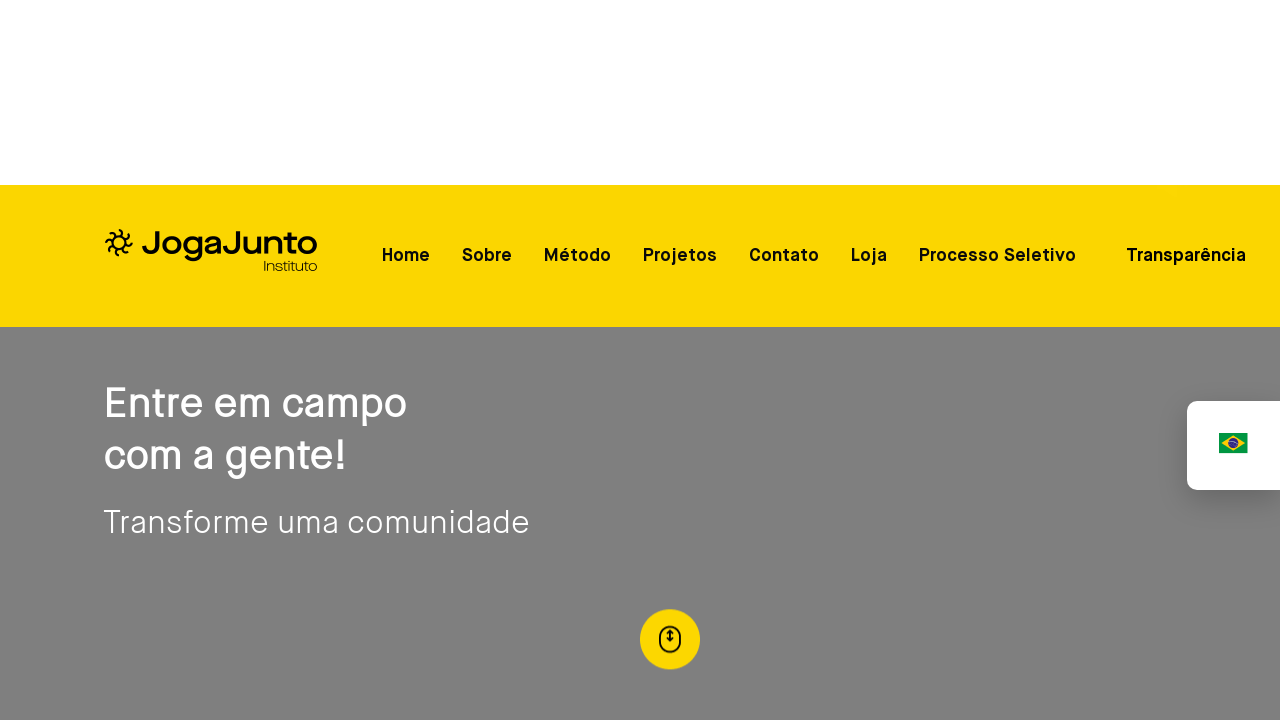

Filled email field with 'maria.silva.test@example.com' on #email
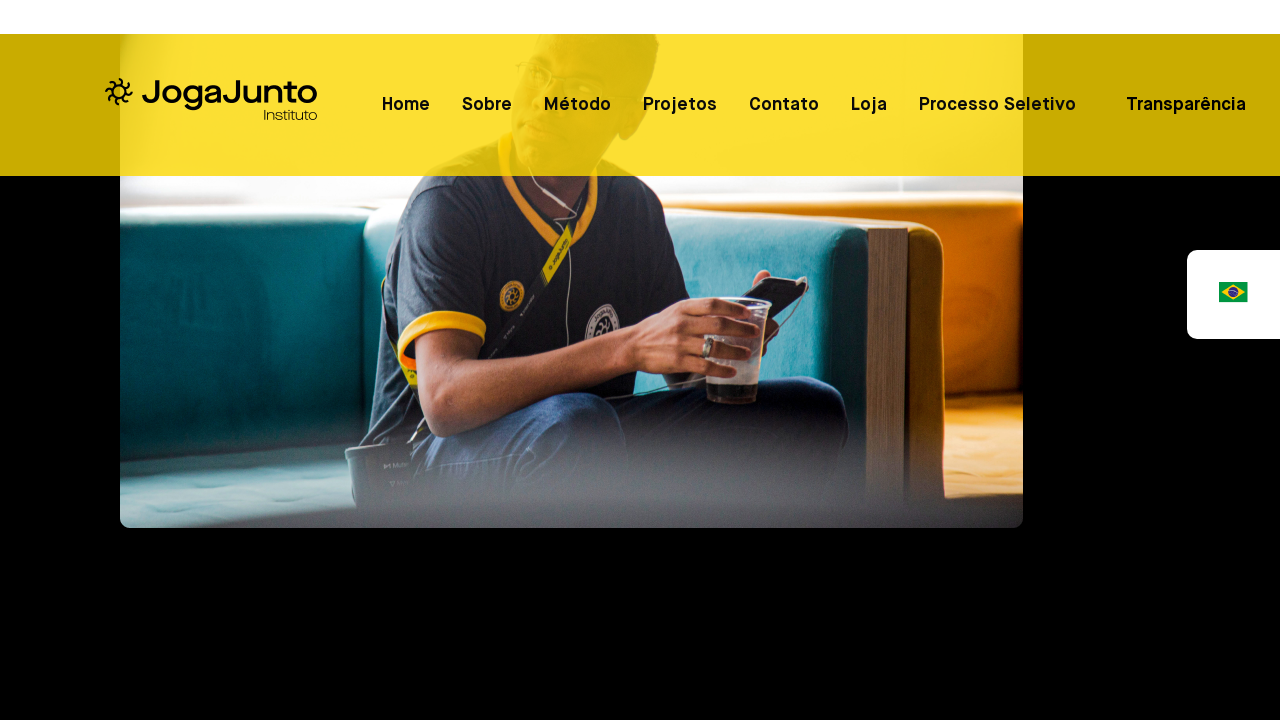

Selected 'Ser facilitador' from subject dropdown on #assunto
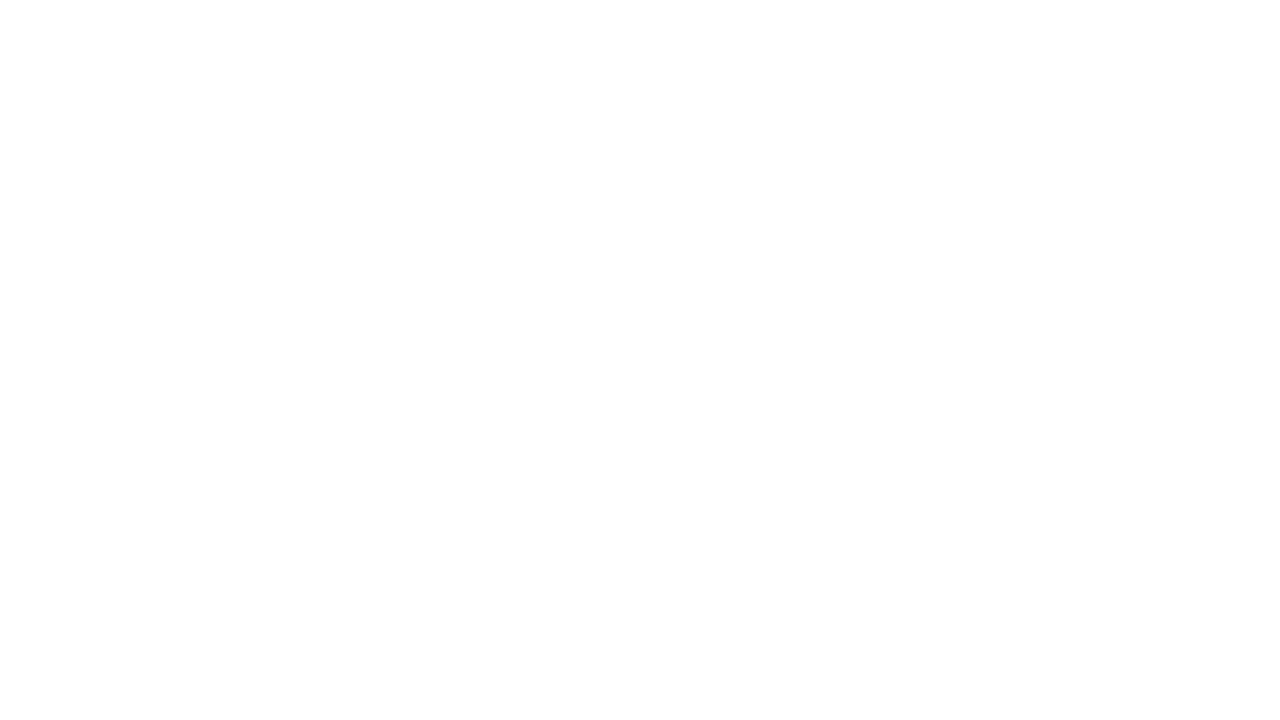

Filled message field with test automation message on #mensagem
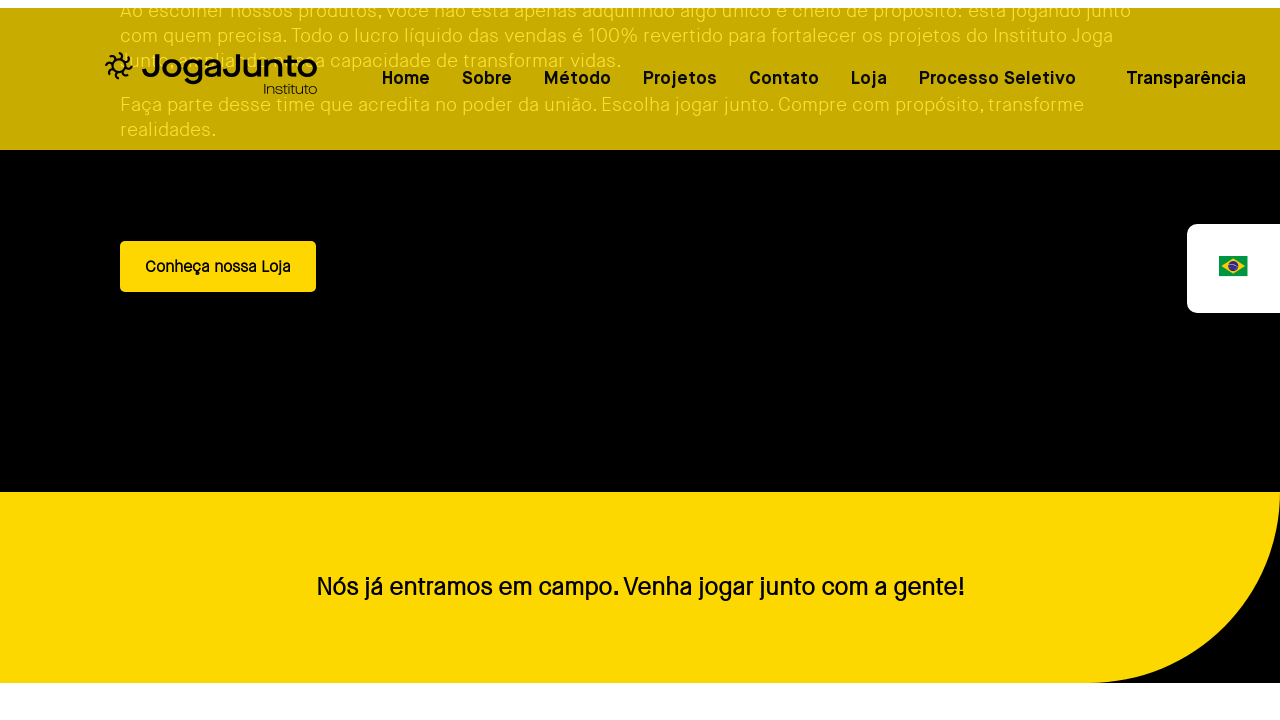

Clicked submit button to send contact form at (127, 361) on xpath=//*[@id="Contato"]/div[1]/form/button
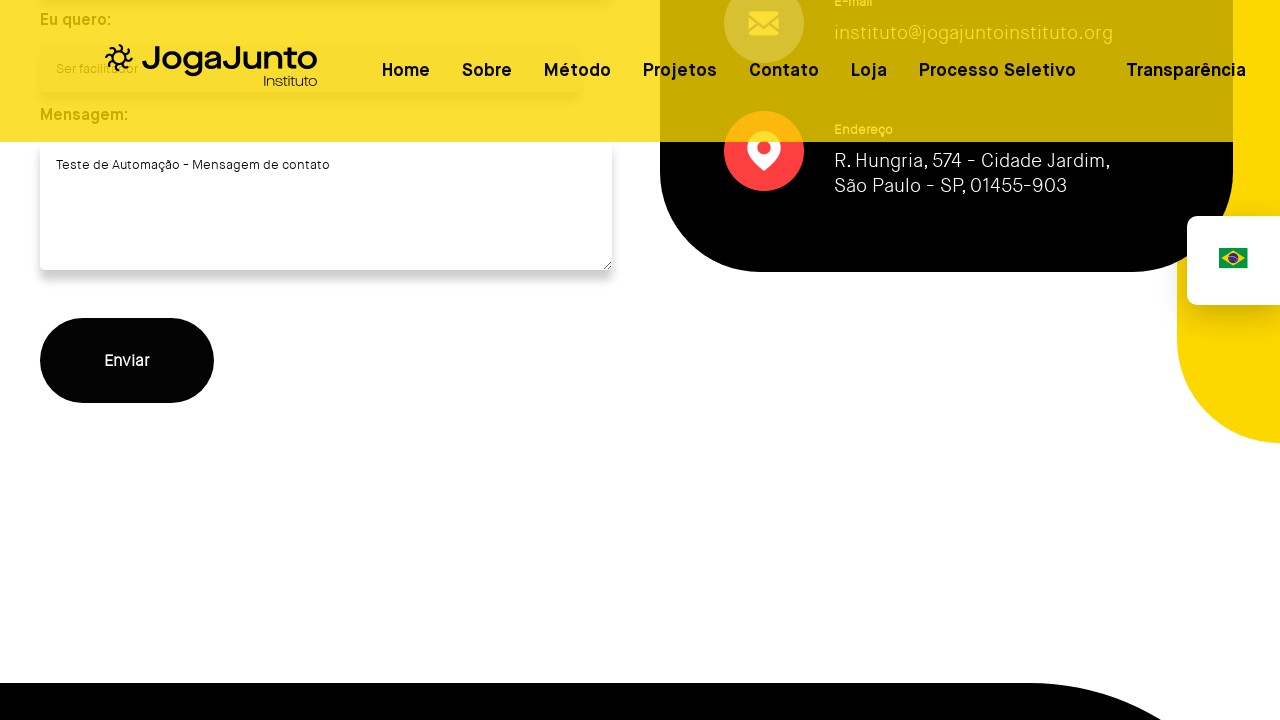

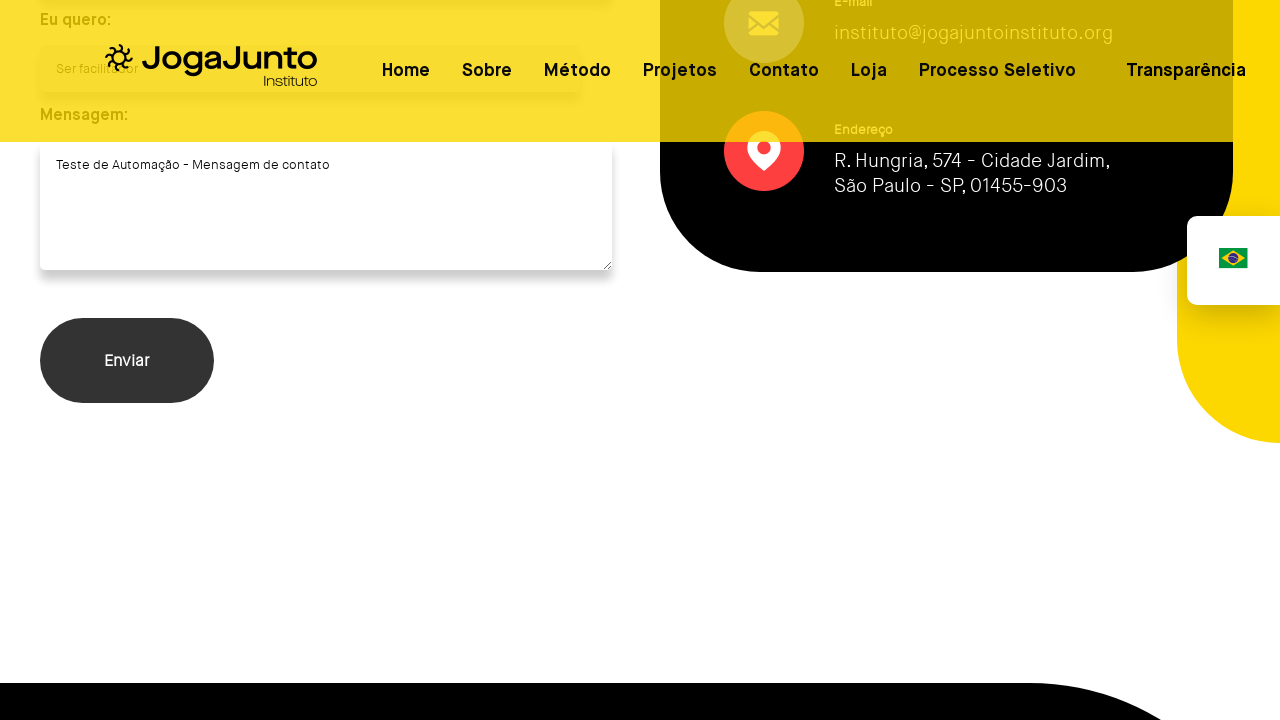